Tests confirm dialog by clicking the Confirm button and accepting the dialog

Starting URL: https://letcode.in/alert

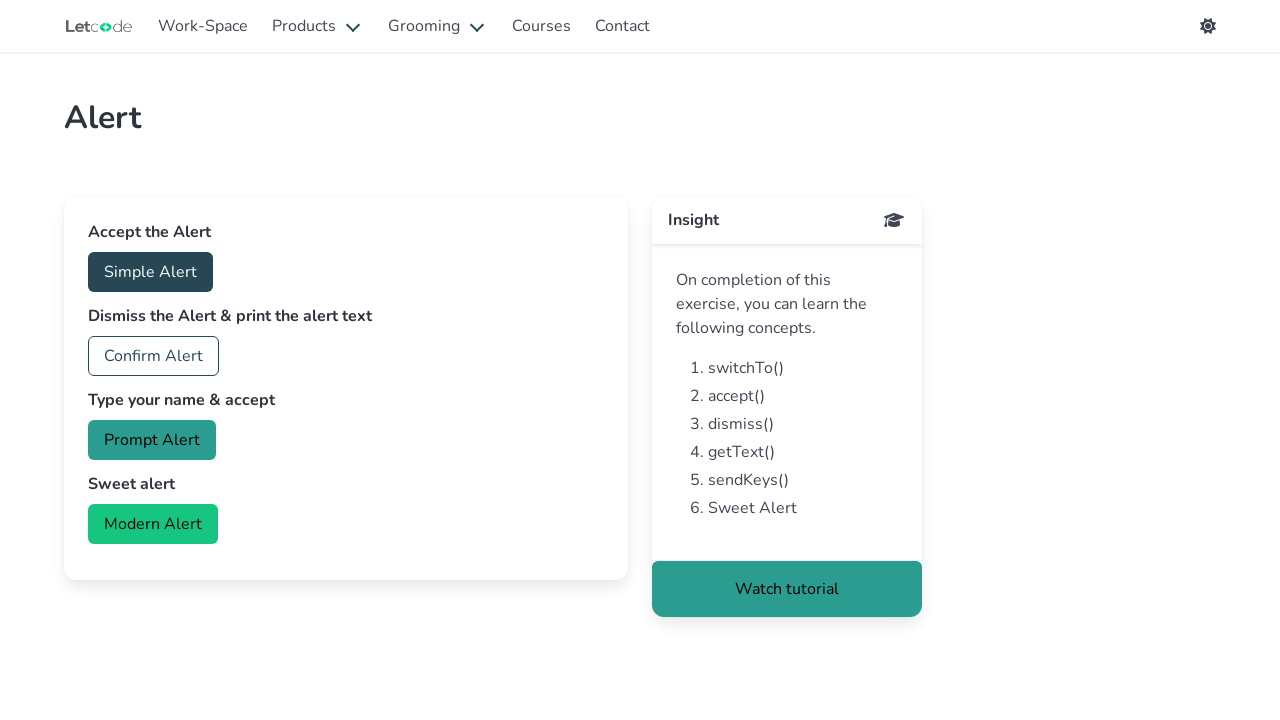

Set up dialog handler to accept dialogs
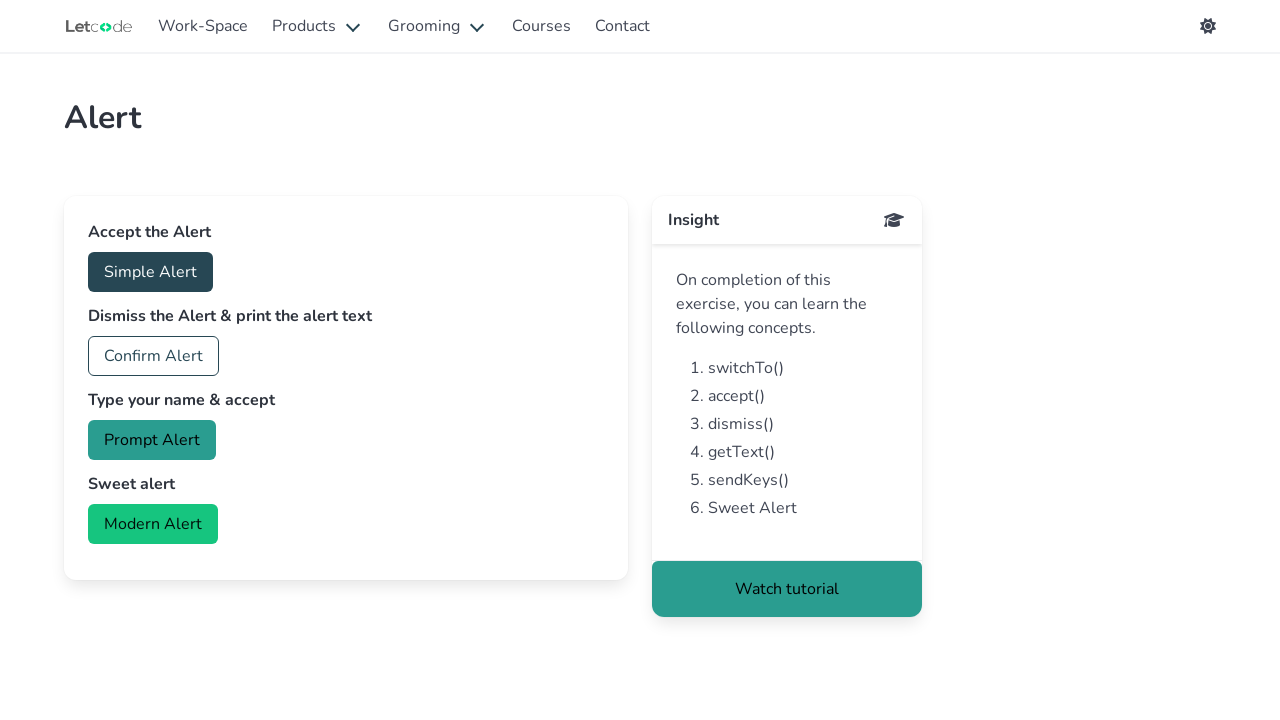

Clicked the Confirm button at (154, 356) on internal:role=button[name="Confirm"i]
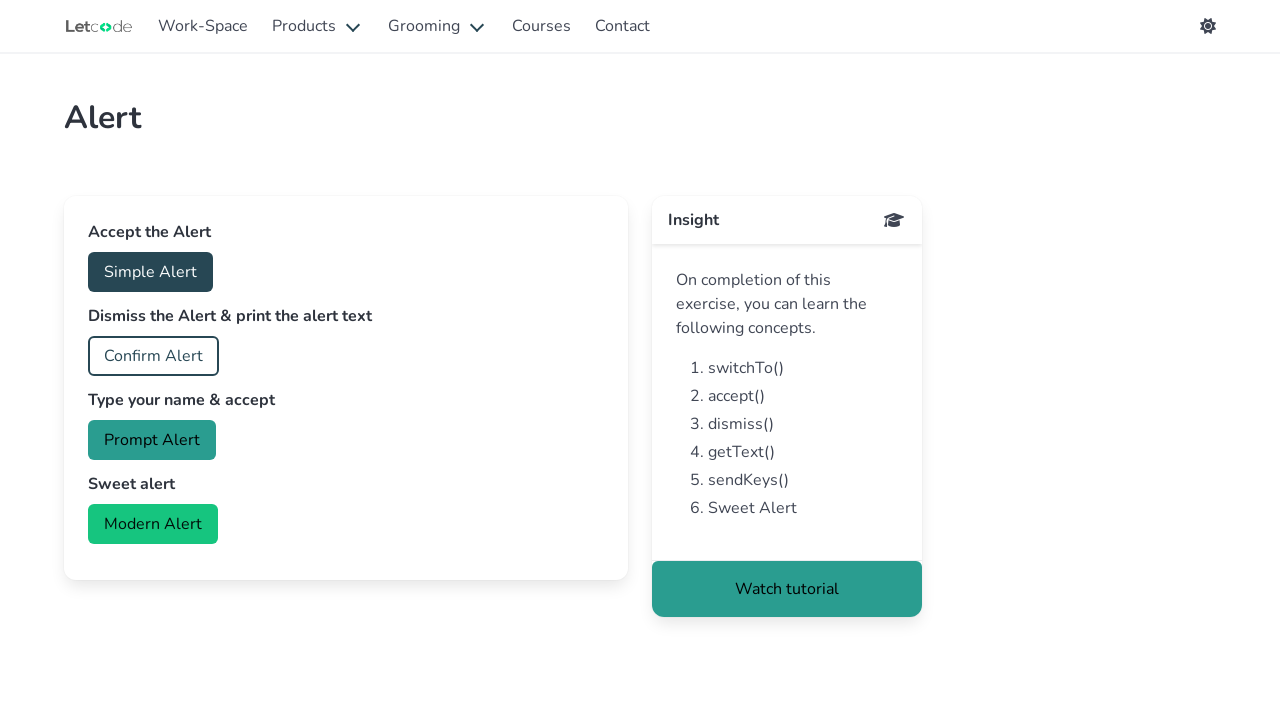

Waited 500ms for dialog to be handled
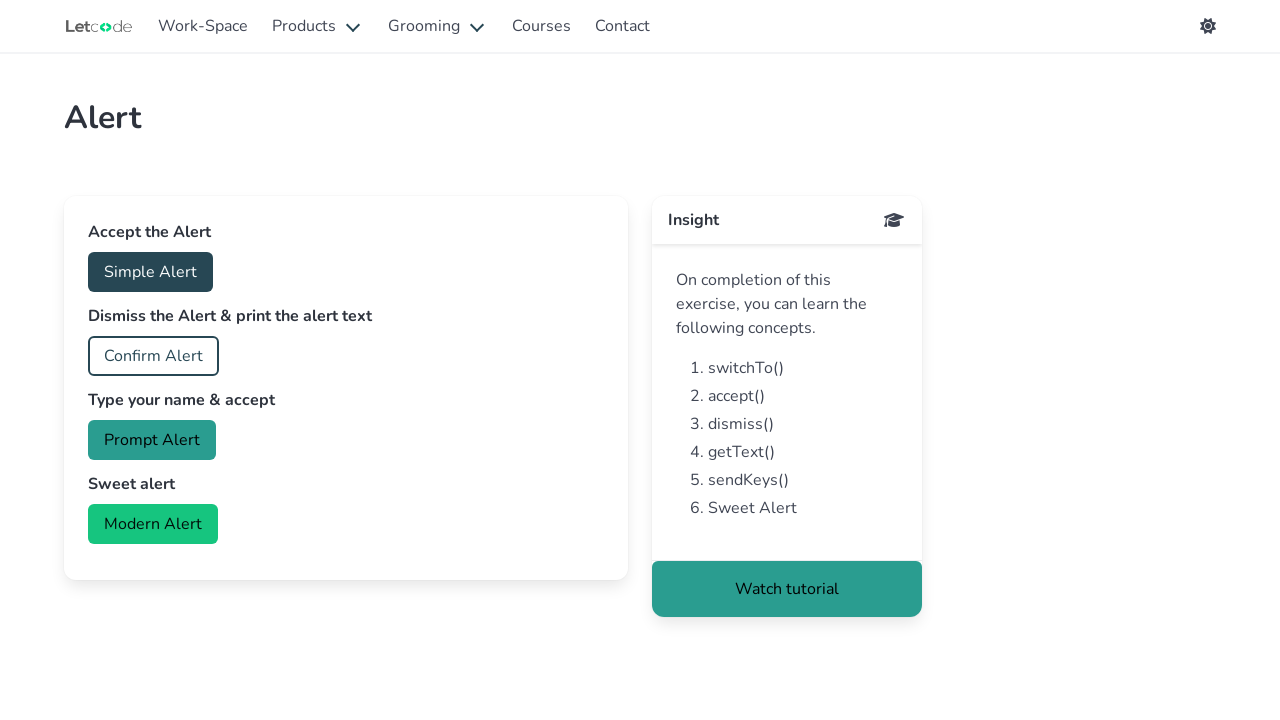

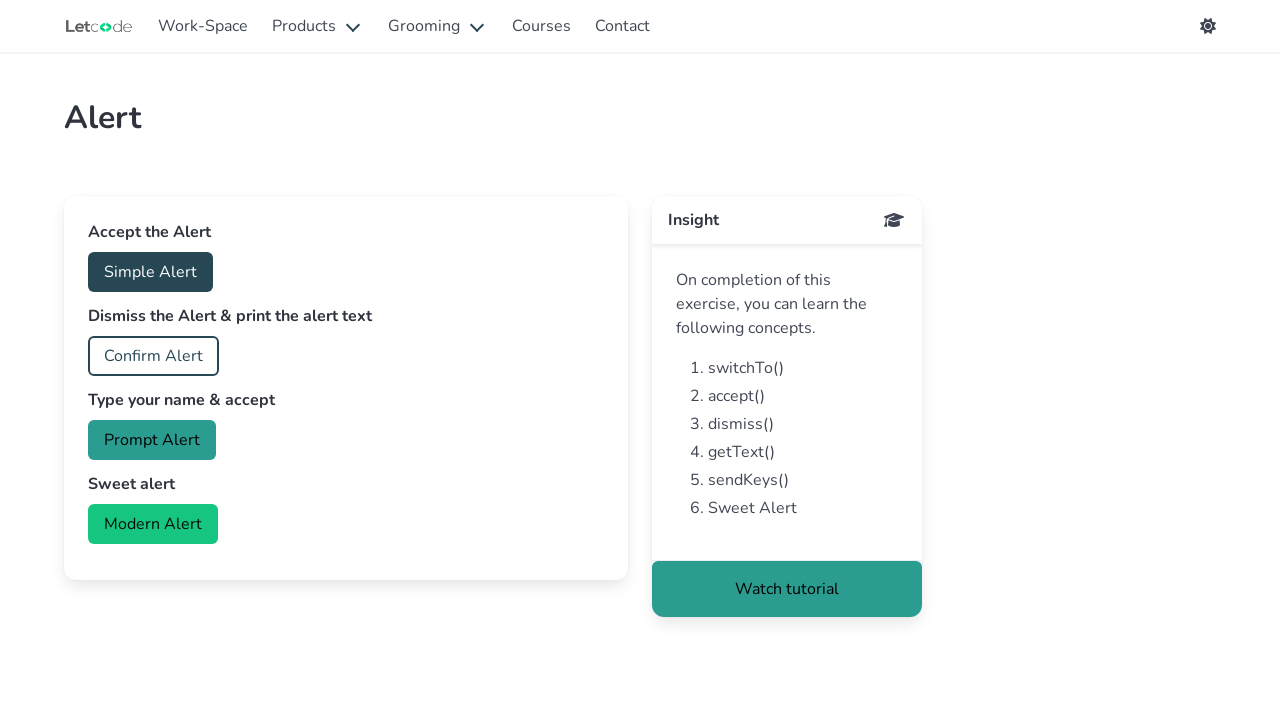